Navigates to a practice automation page, scrolls to a table, and calculates the sum of values in the third column

Starting URL: https://rahulshettyacademy.com/AutomationPractice/

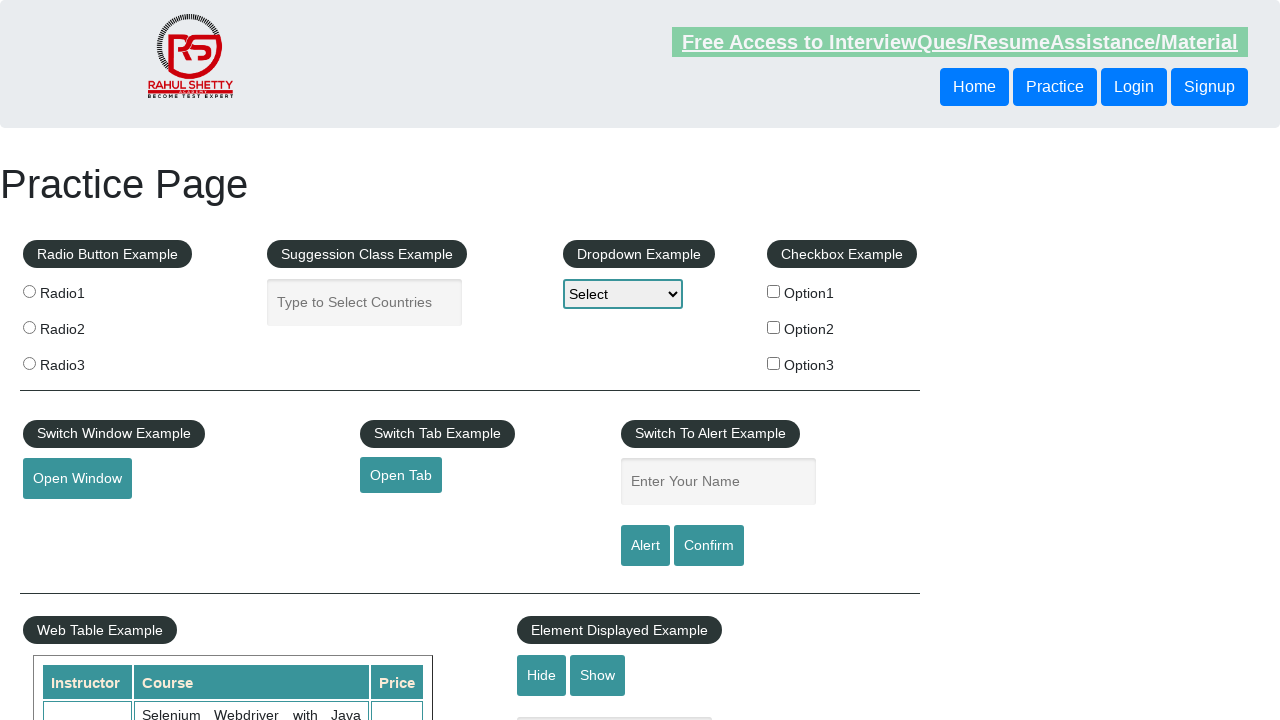

Scrolled down 600 pixels to view the table
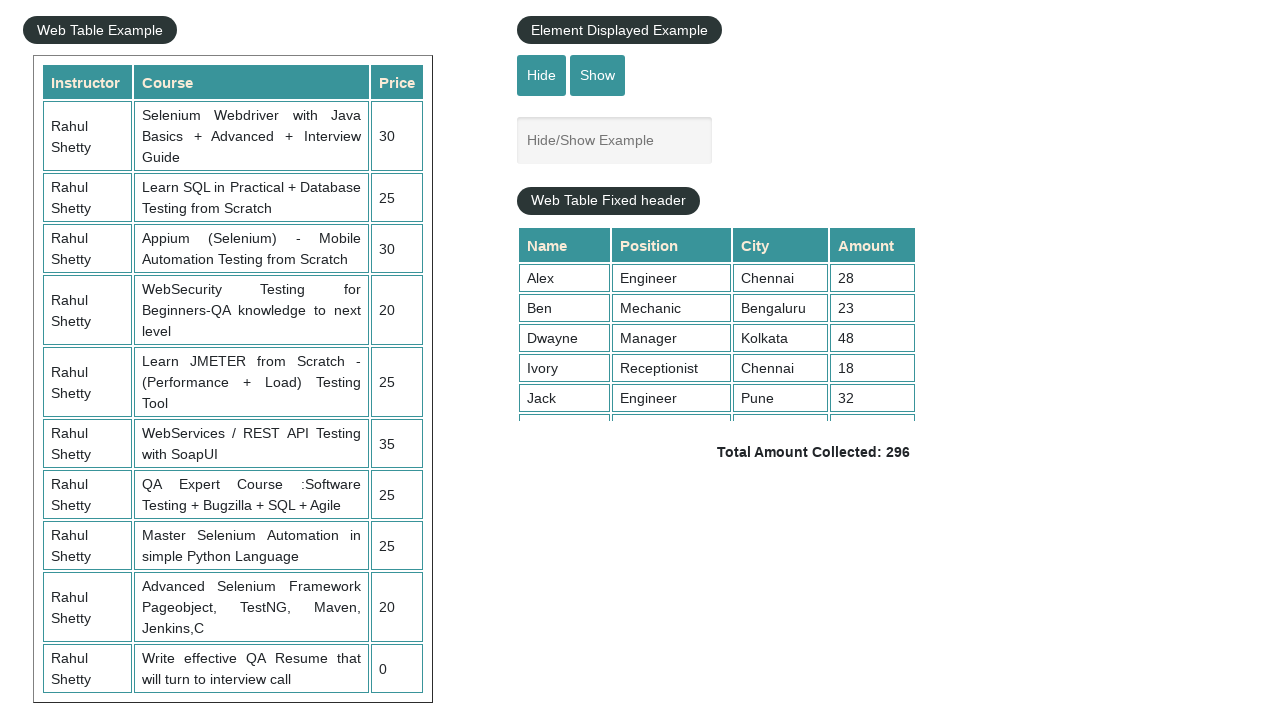

Table with class 'table-display' is now visible
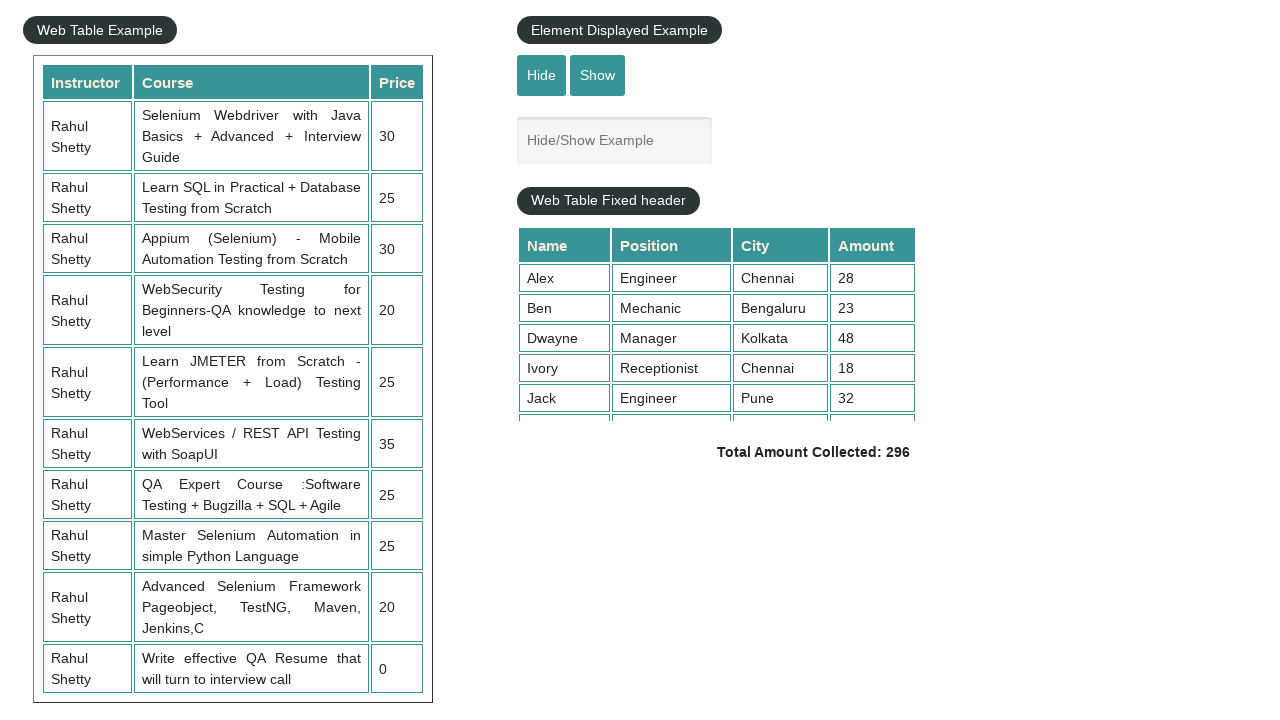

Retrieved all values from third column of the table
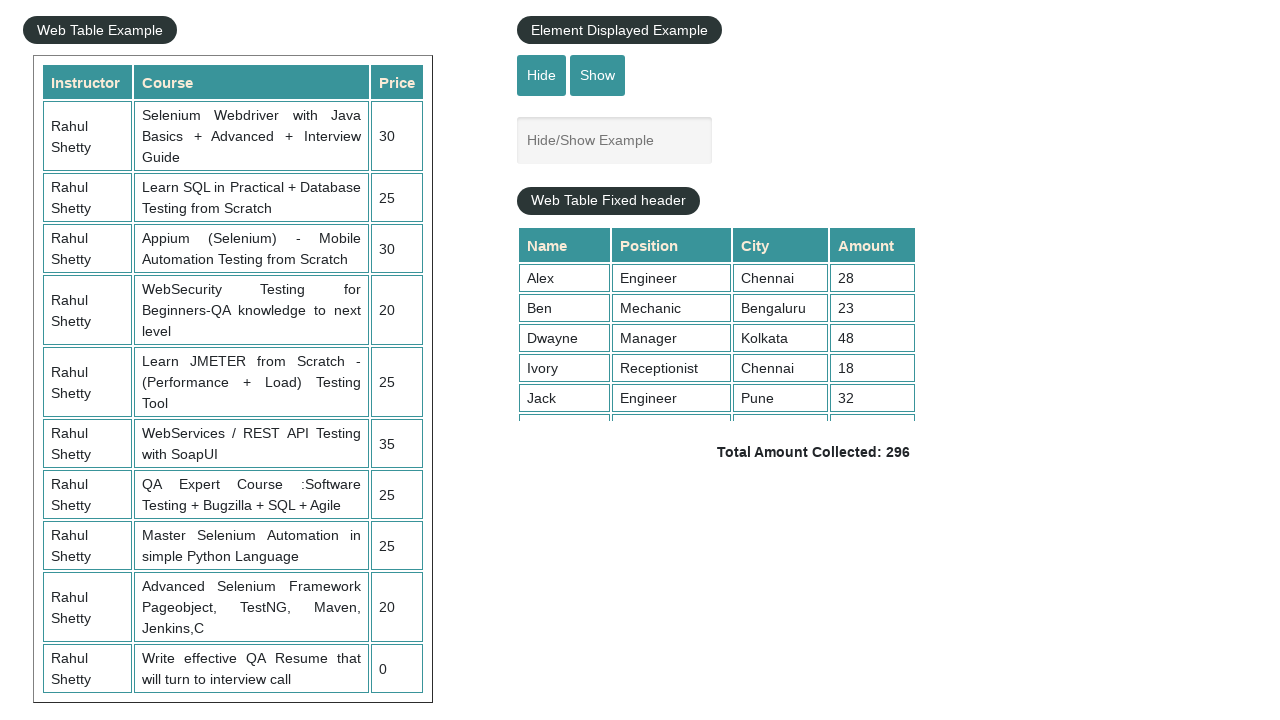

Calculated sum of table values: 235
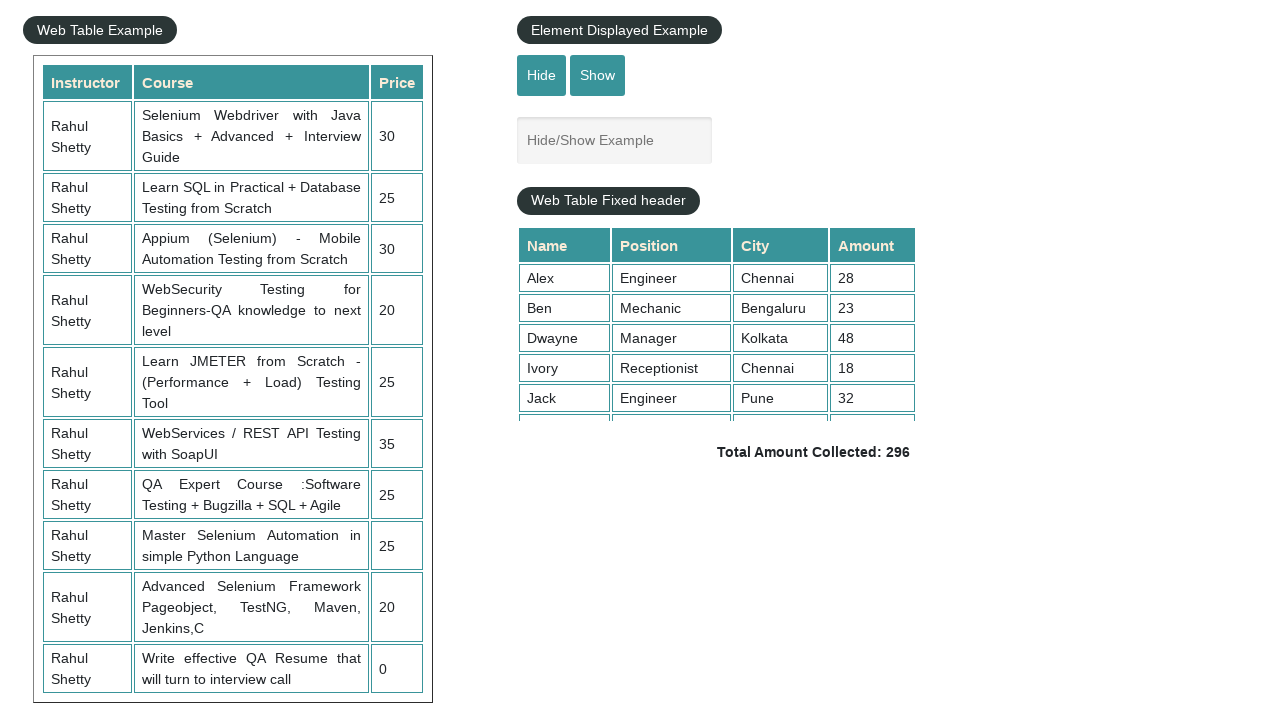

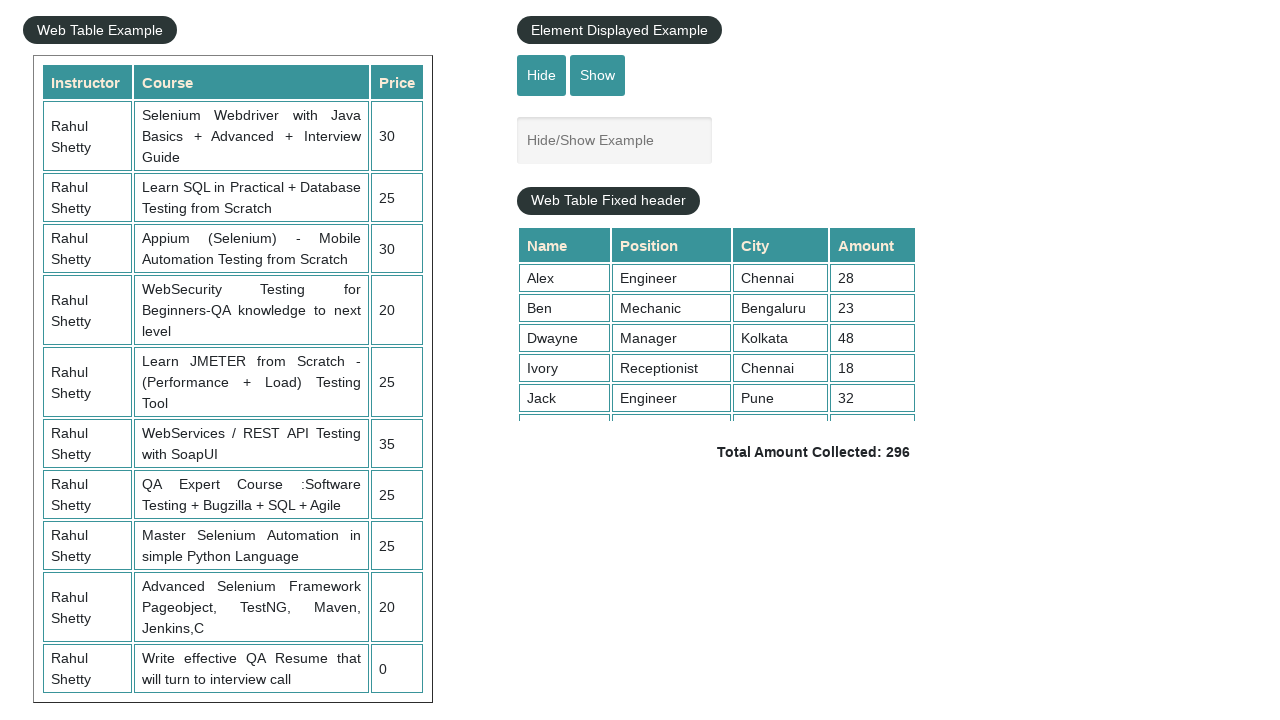